Tests drag and drop functionality on jQuery UI demo page by dragging an element and dropping it onto a target element within an iframe

Starting URL: https://jqueryui.com/droppable/

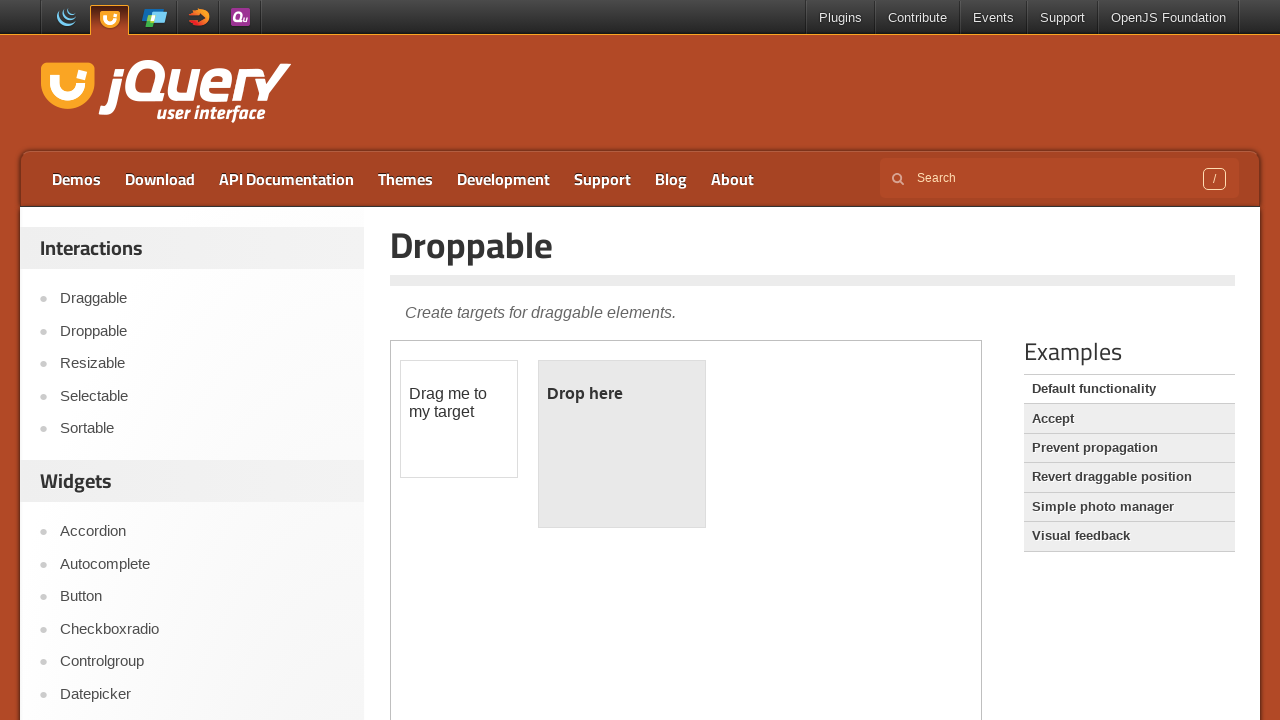

Located the first iframe containing the drag and drop demo
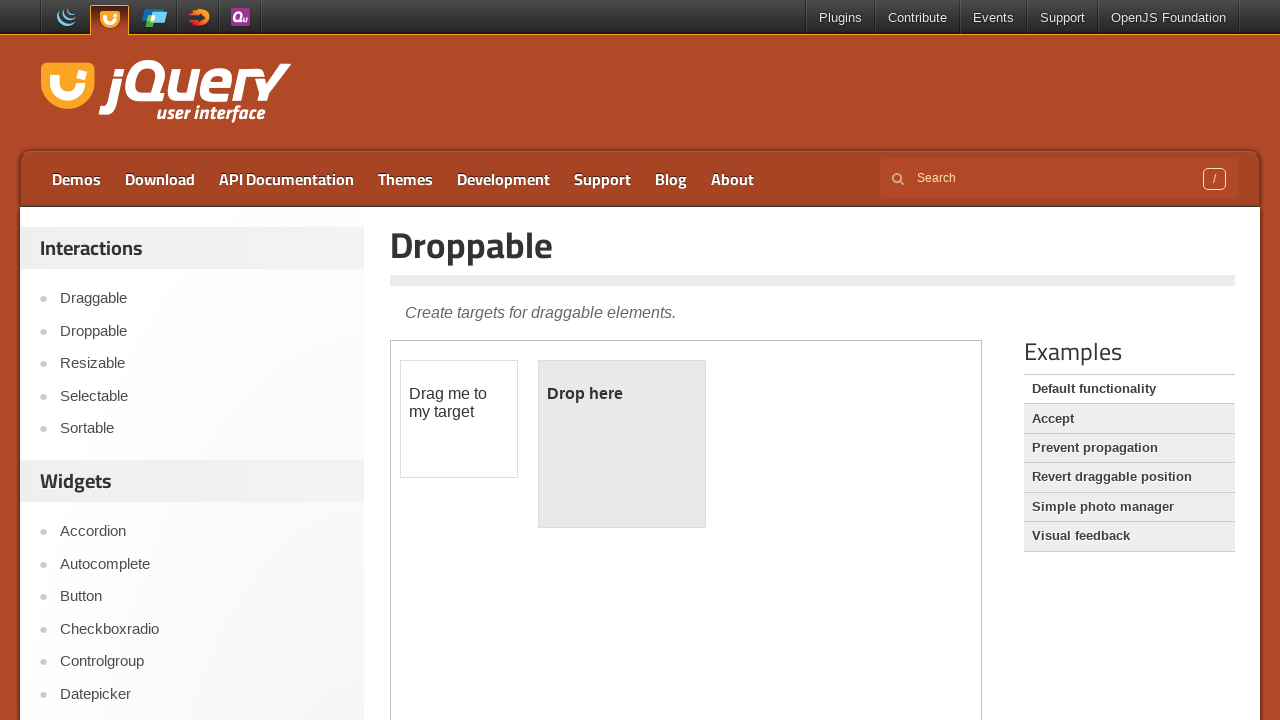

Waited 2 seconds for iframe to load
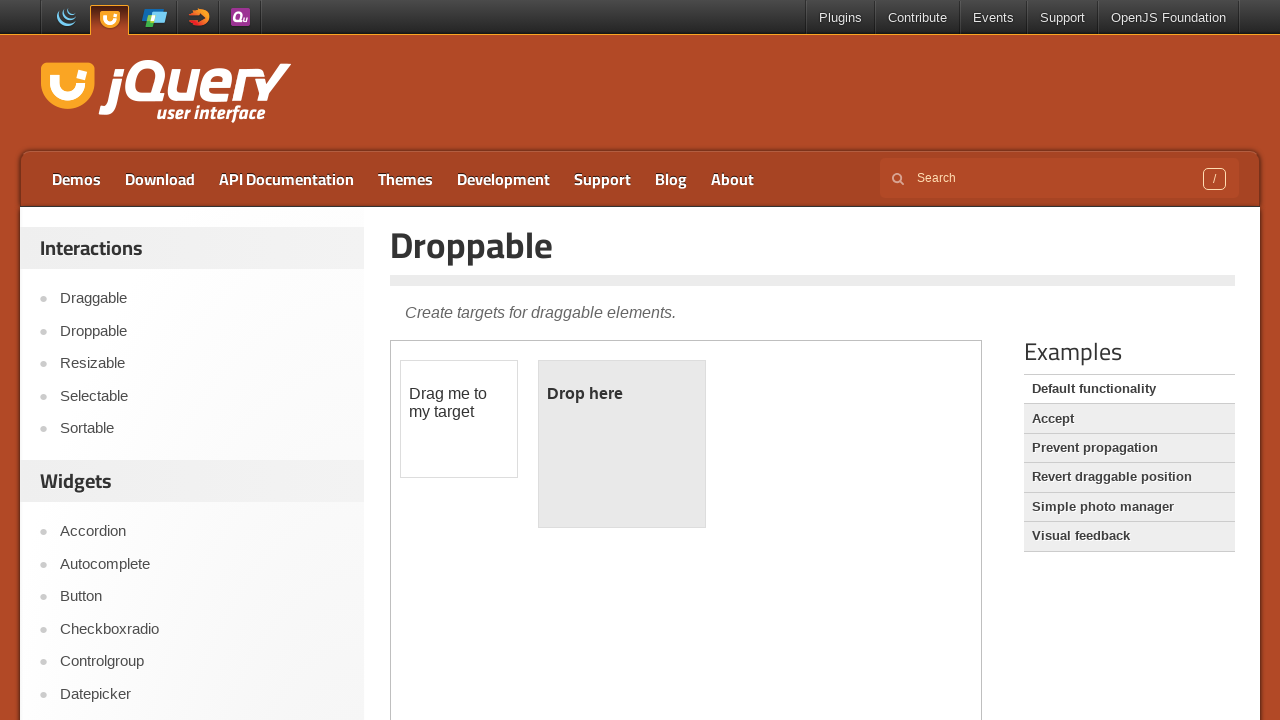

Located the draggable element with id 'draggable'
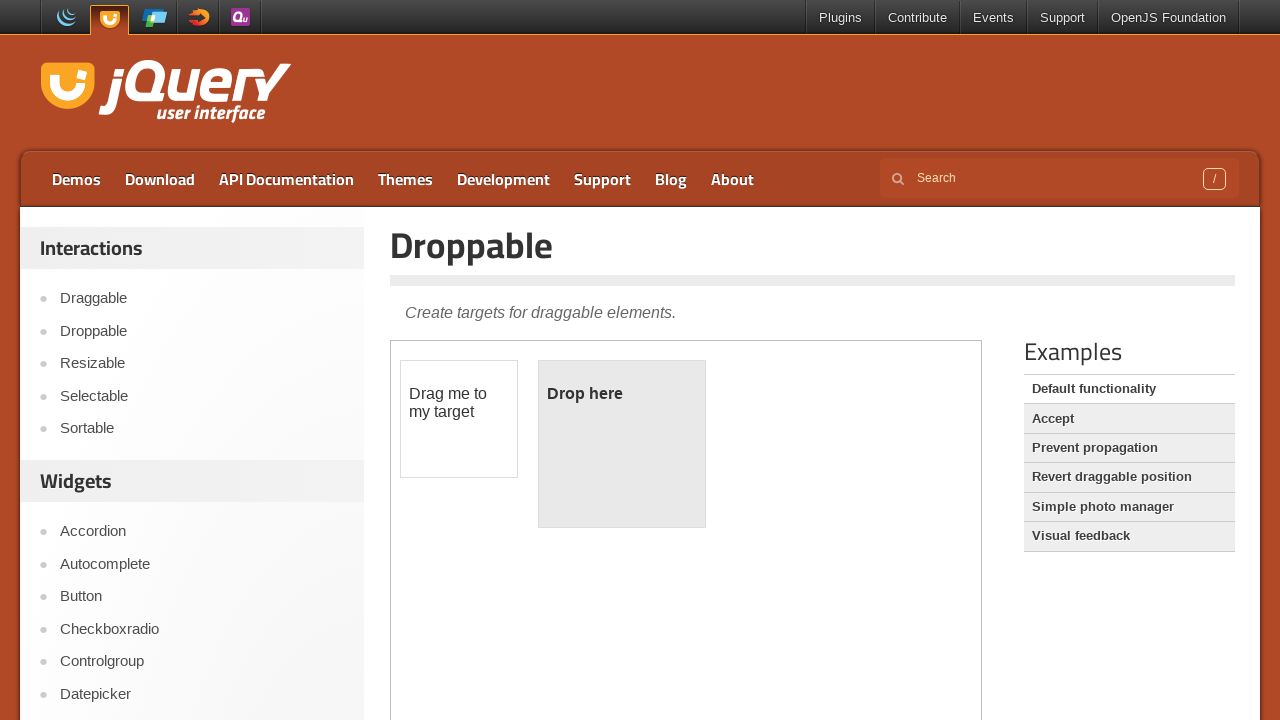

Located the droppable target element with id 'droppable'
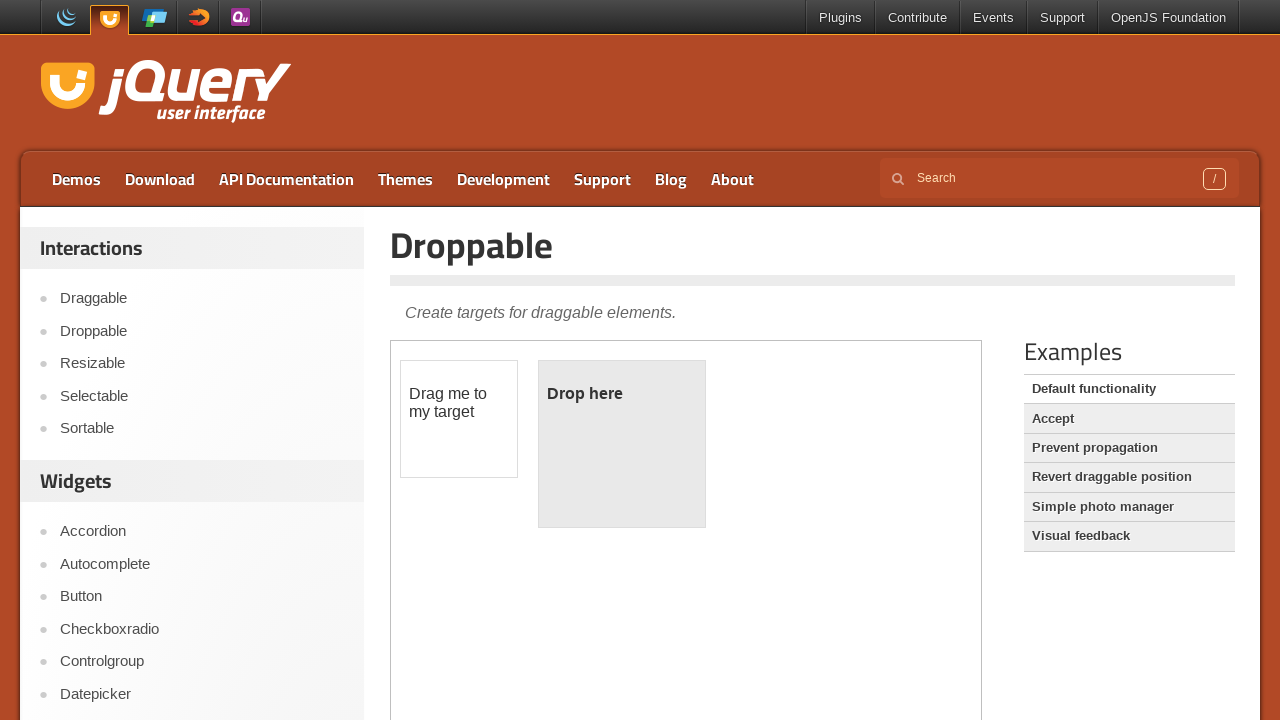

Dragged draggable element onto droppable target at (622, 444)
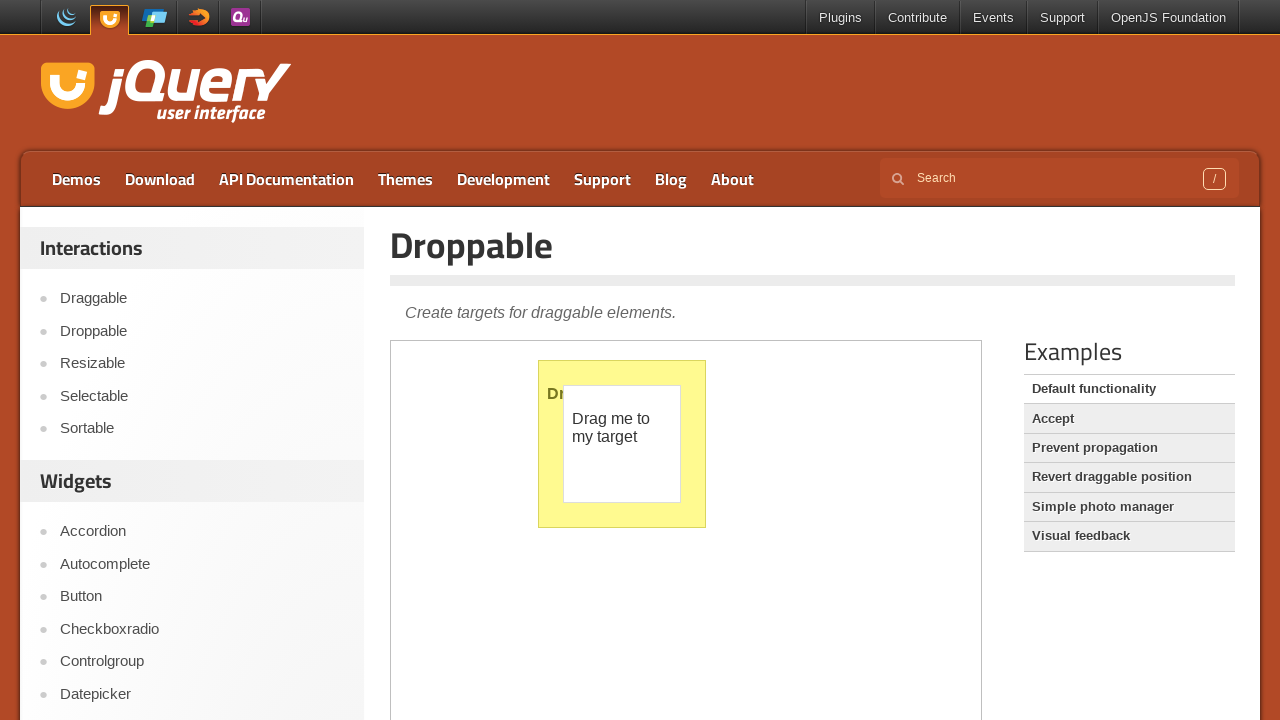

Waited 2 seconds for drag and drop operation to complete
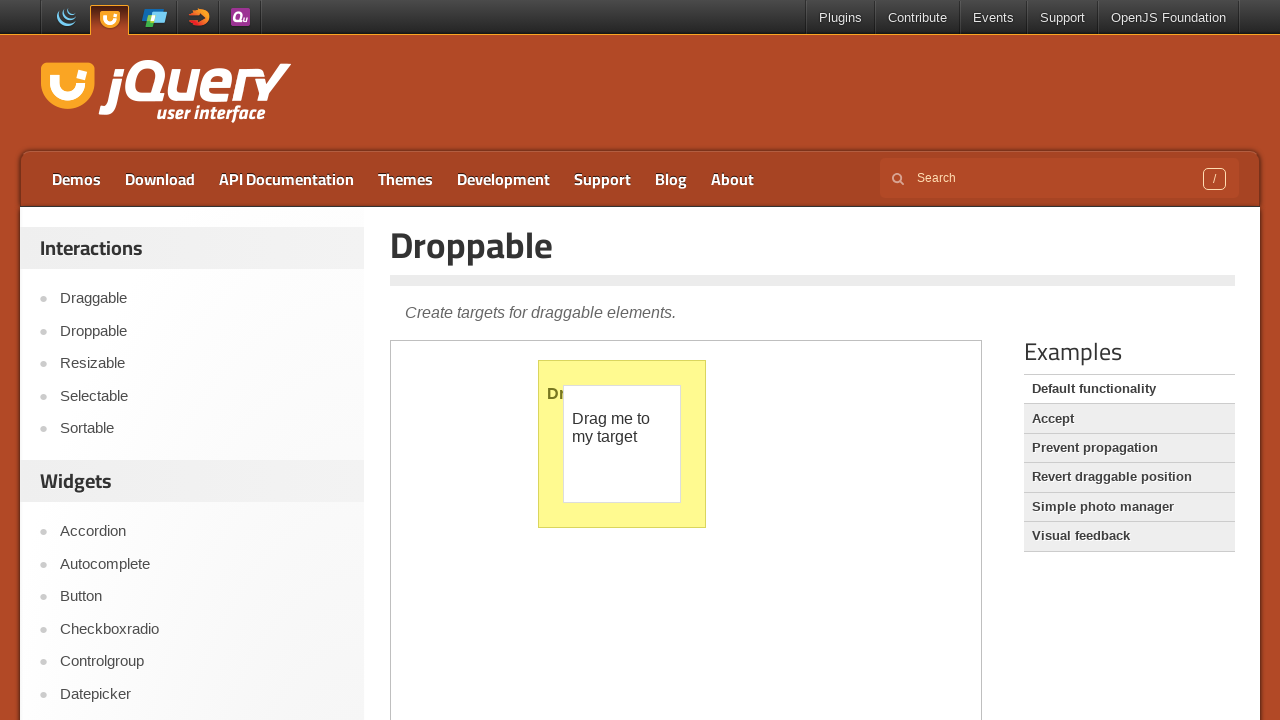

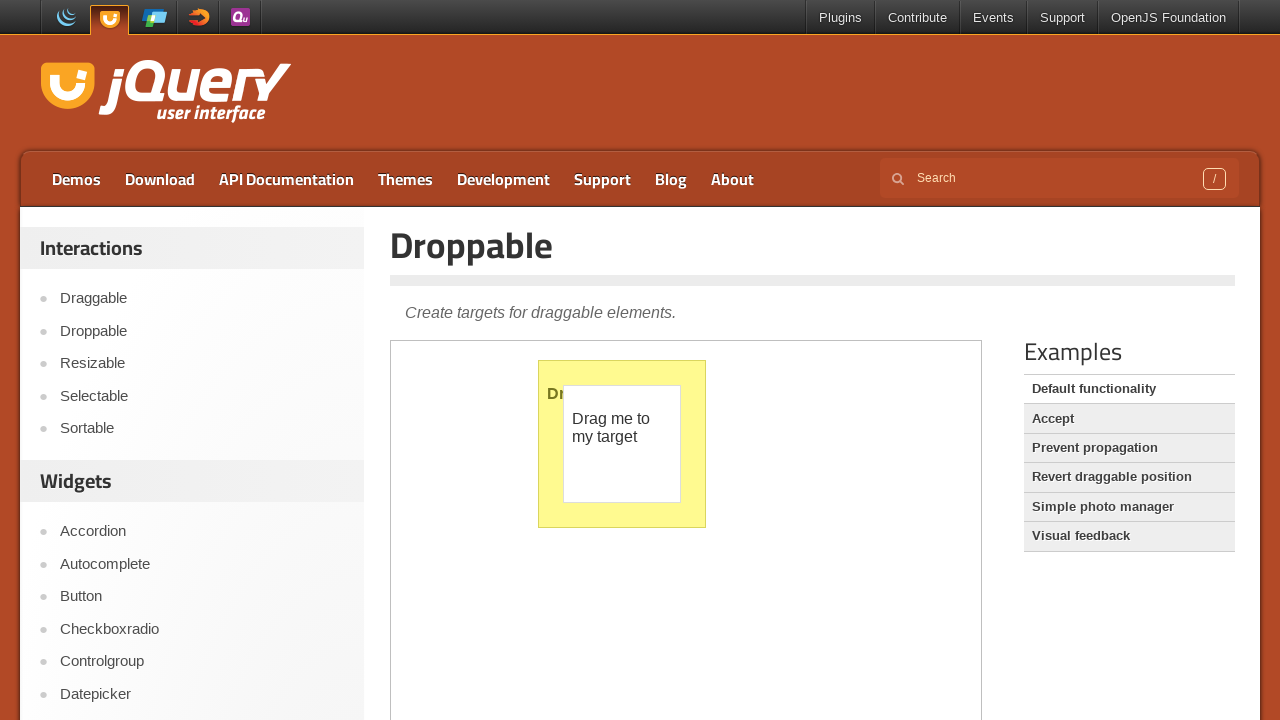